Tests that clicking the dynamic Home link opens the demoqa.com homepage in a new tab

Starting URL: https://demoqa.com/elements

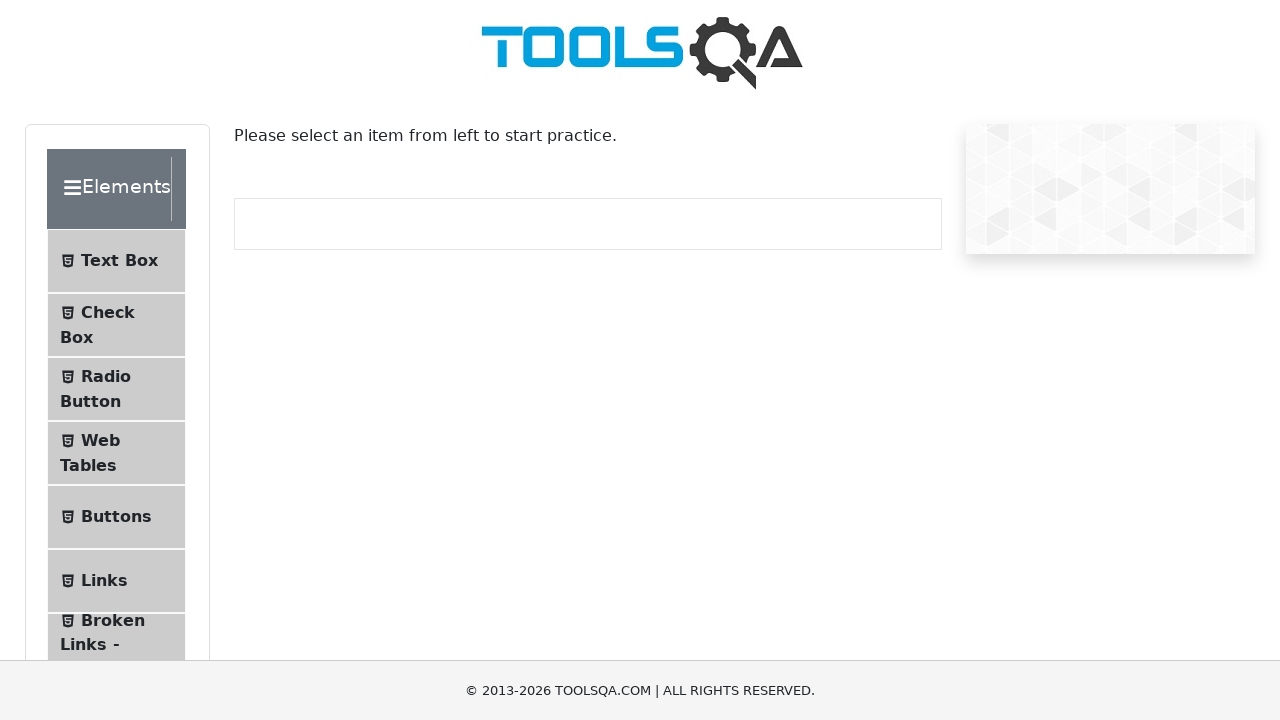

Clicked on Links menu item at (104, 581) on li >> internal:text="Links"s
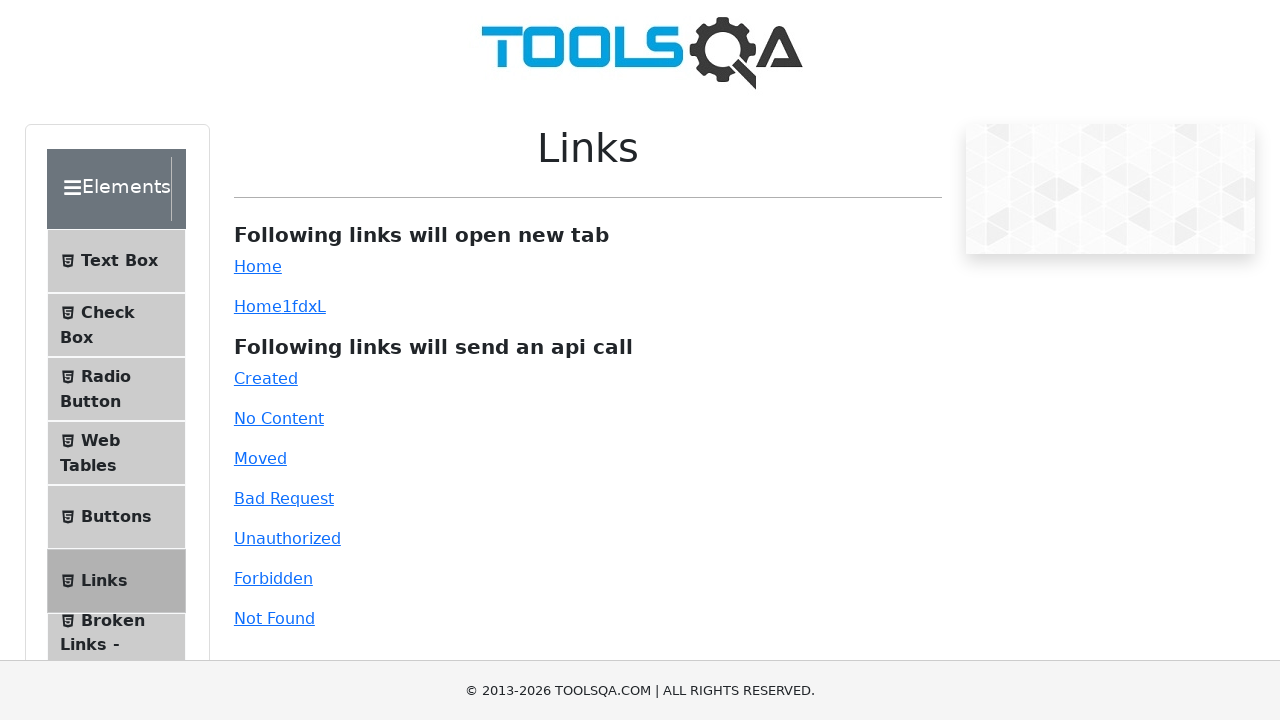

Clicked dynamic Home link and popup opened at (258, 306) on #dynamicLink
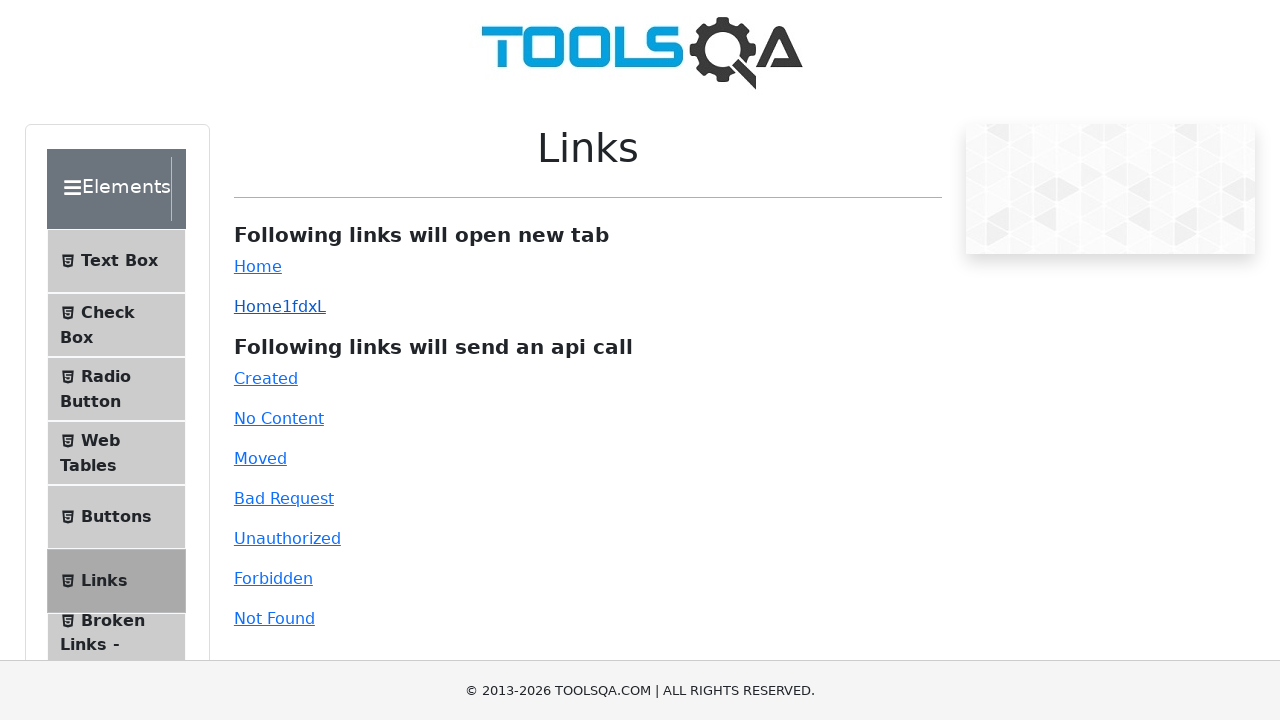

New tab with demoqa.com homepage loaded successfully
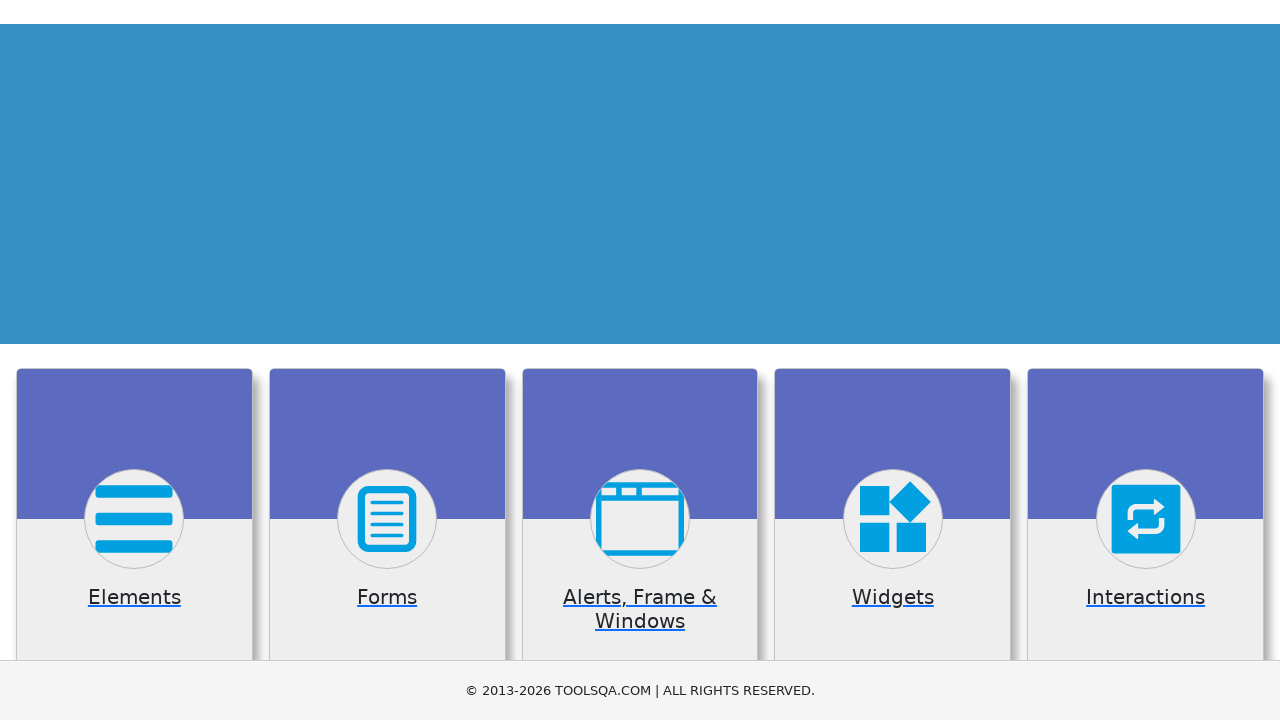

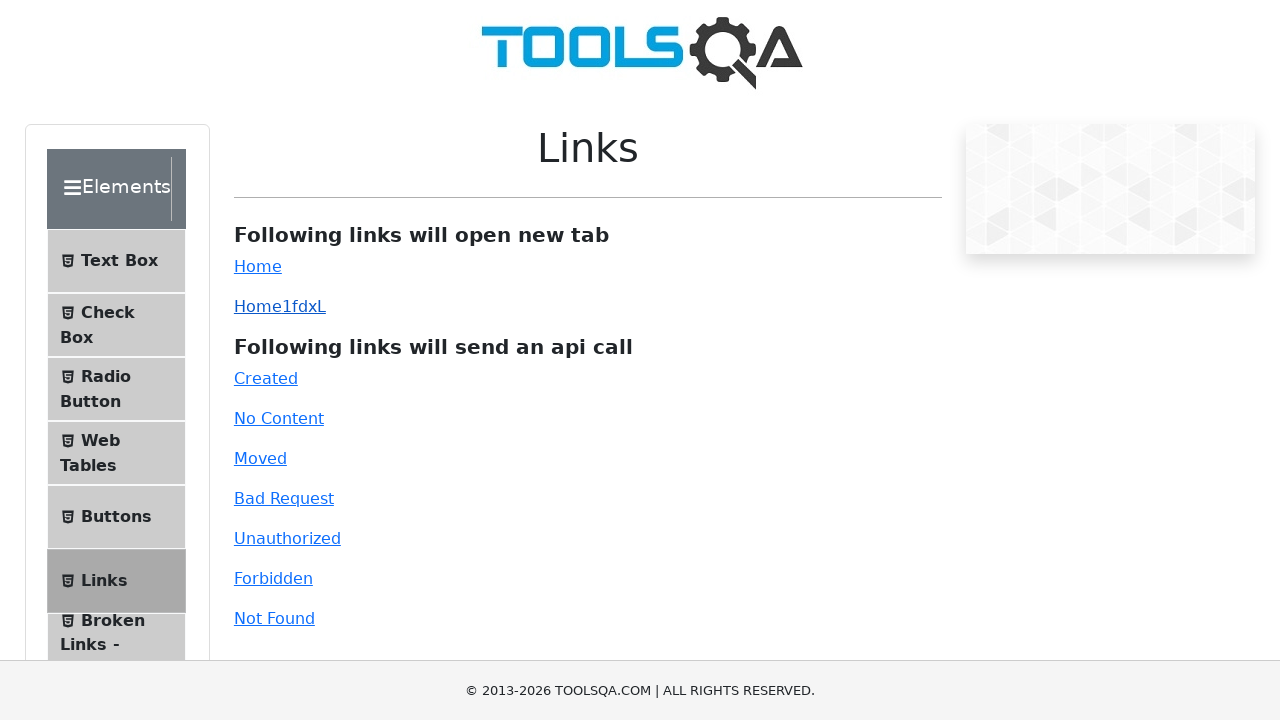